Tests form interaction by selecting a favorite color using the color picker and entering a quantity value in a number input field on a test website.

Starting URL: https://trytestingthis.netlify.app/

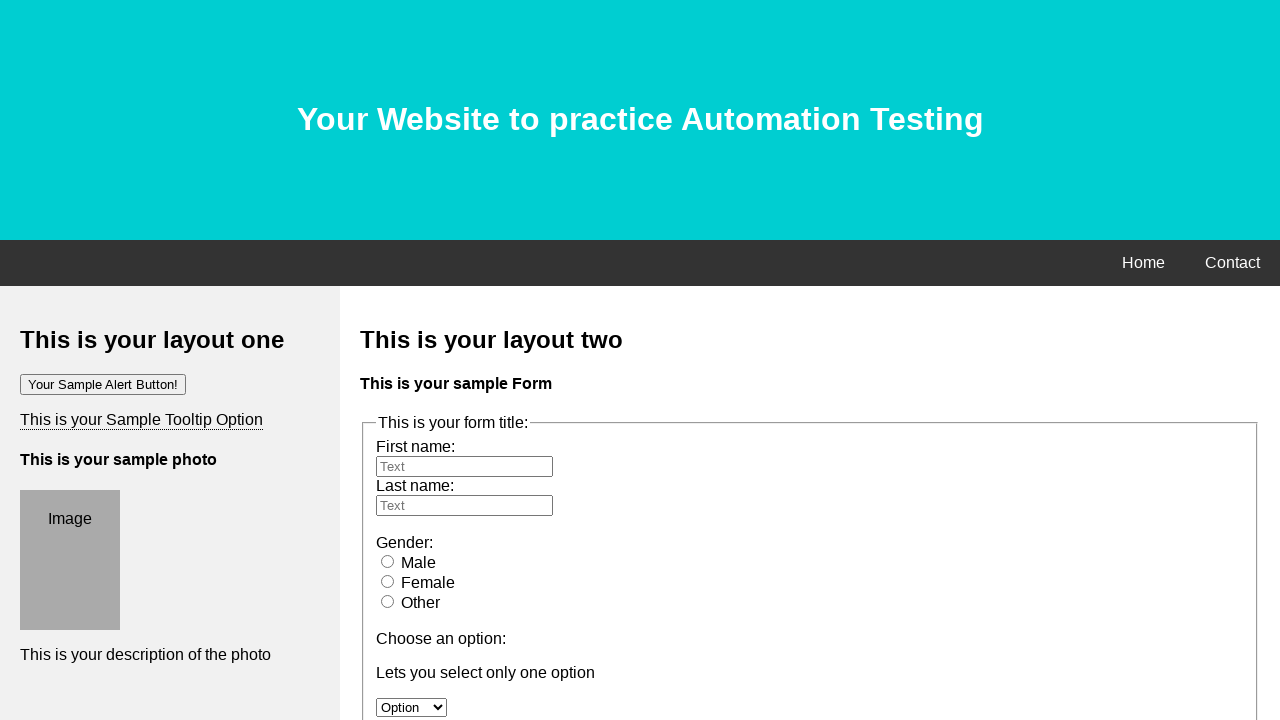

Selected green color (#008000) in the color picker on #favcolor
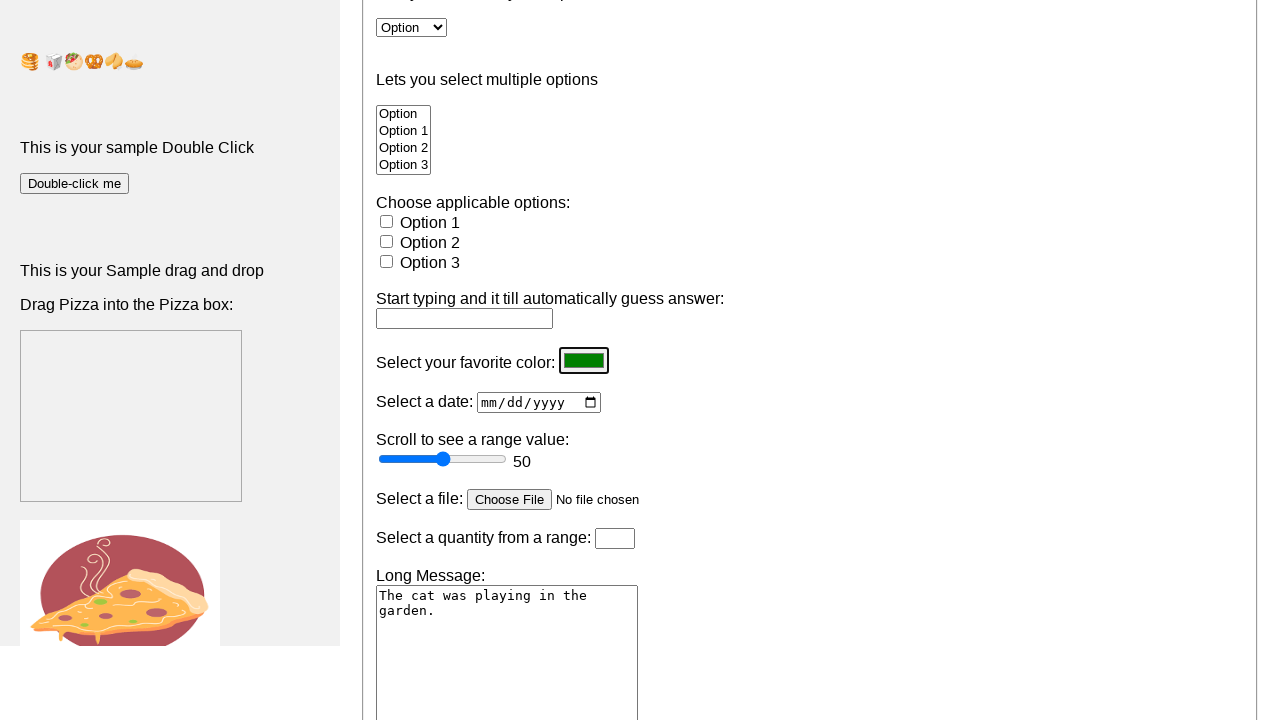

Cleared the quantity field on #quantity
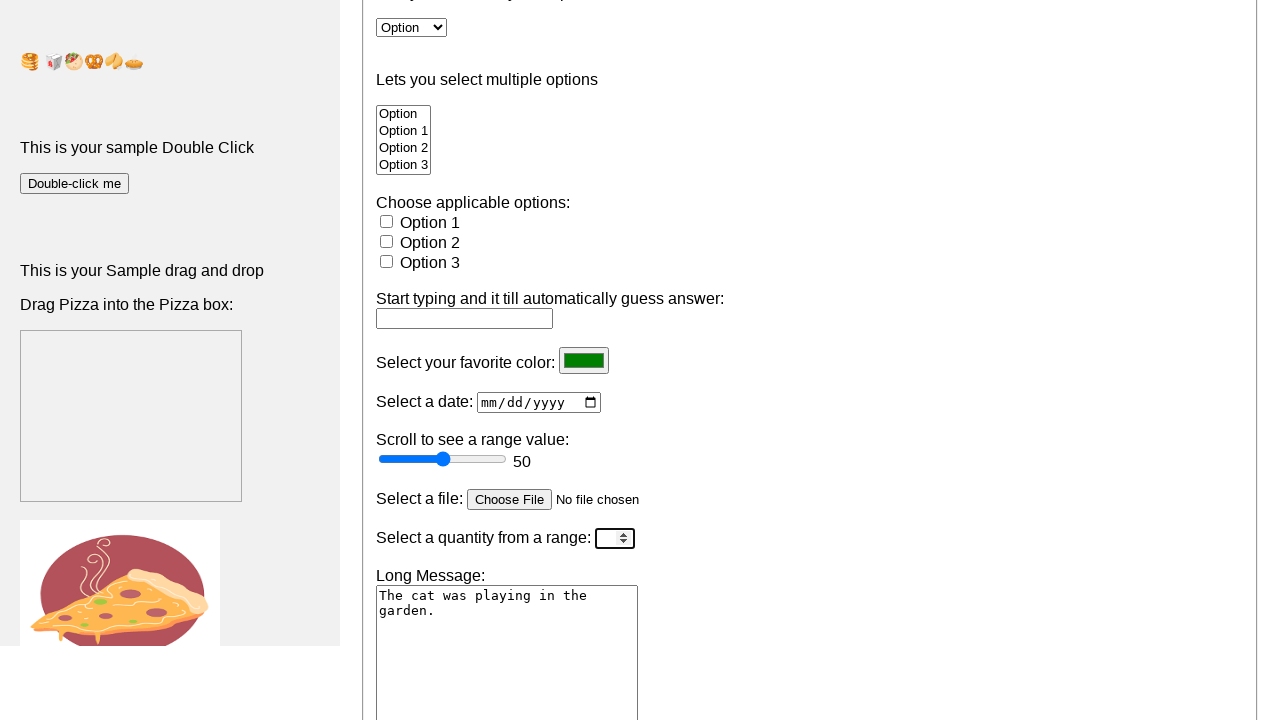

Entered quantity value of 10 on #quantity
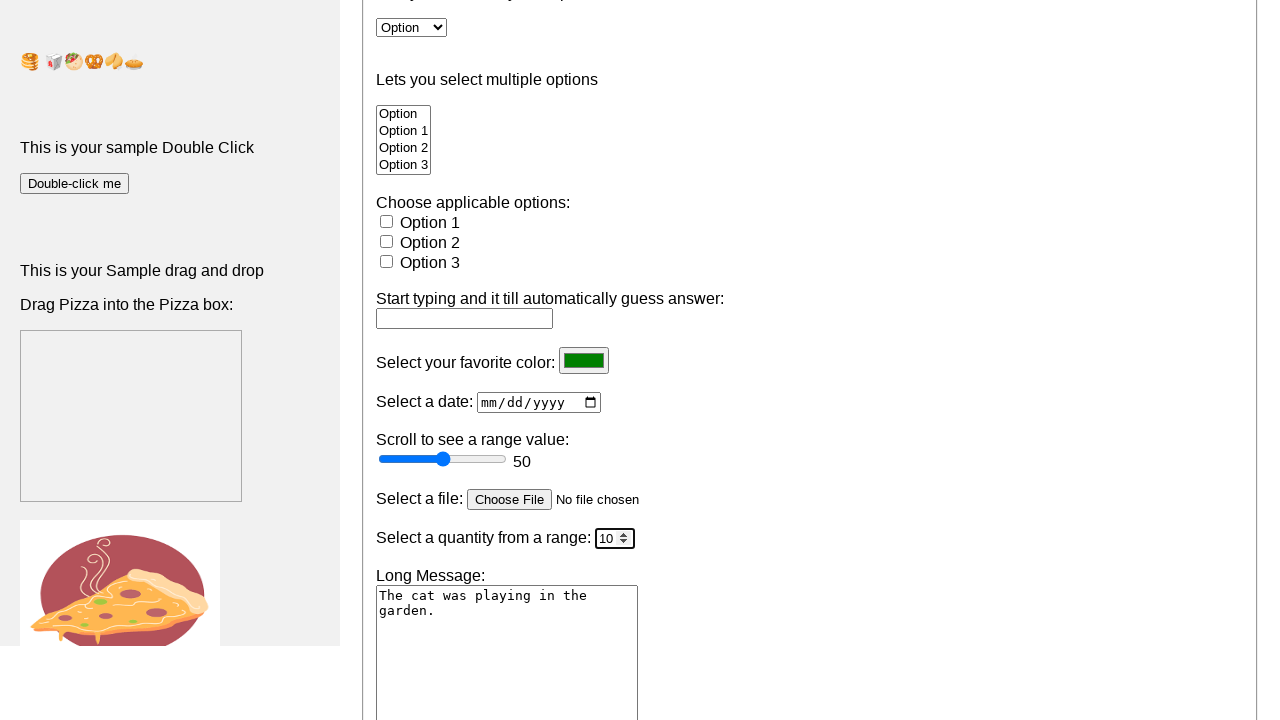

Waited for form to reflect changes
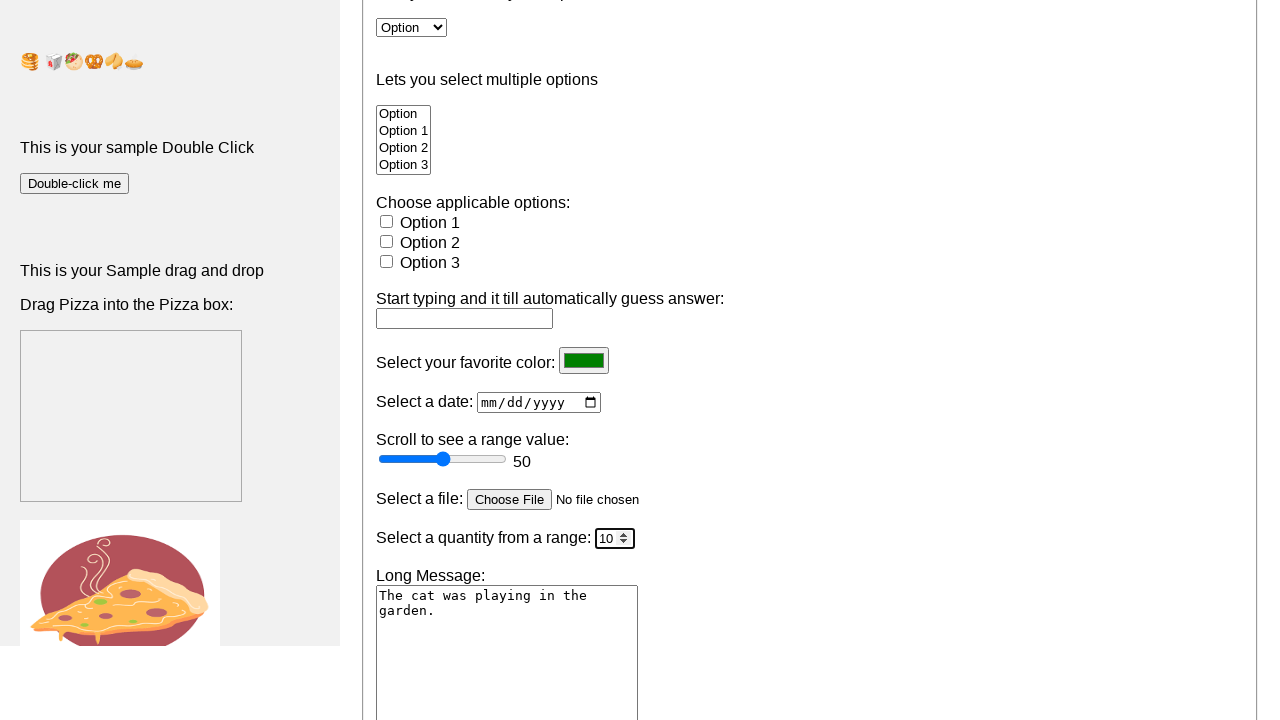

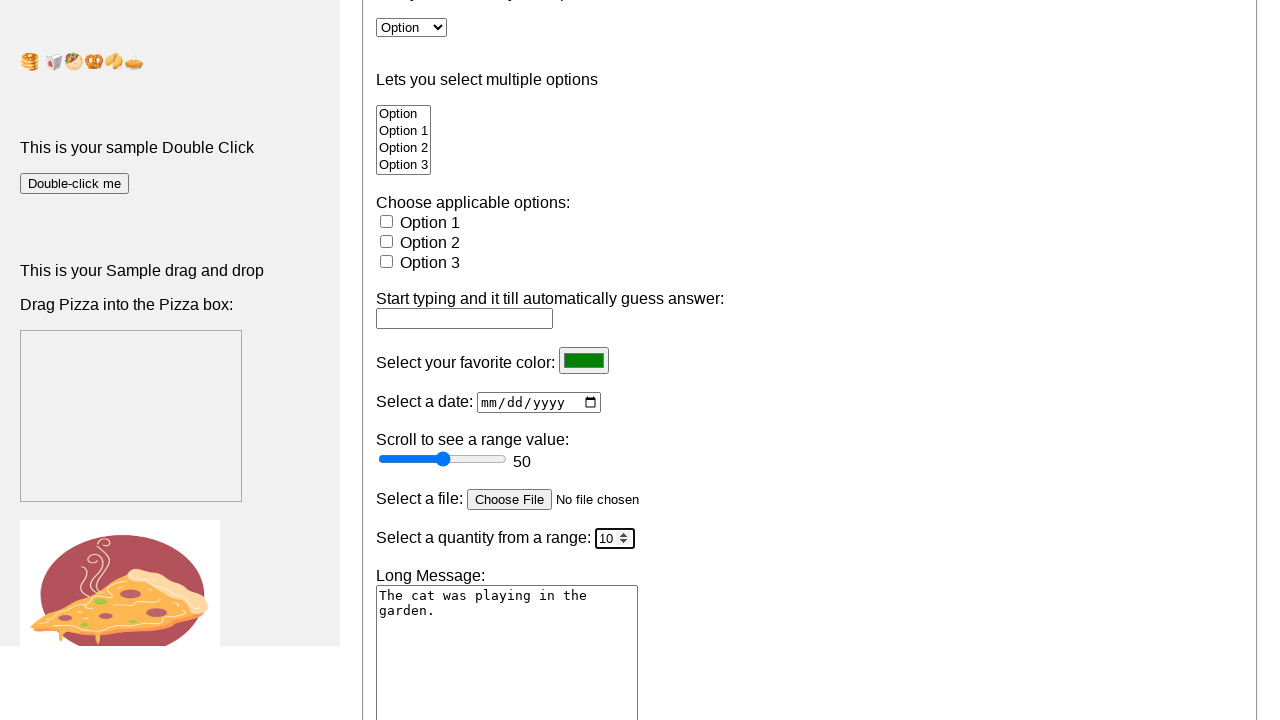